Tests file download functionality by navigating to a file download page and clicking the XLS download button to trigger a file download.

Starting URL: https://letcode.in/file

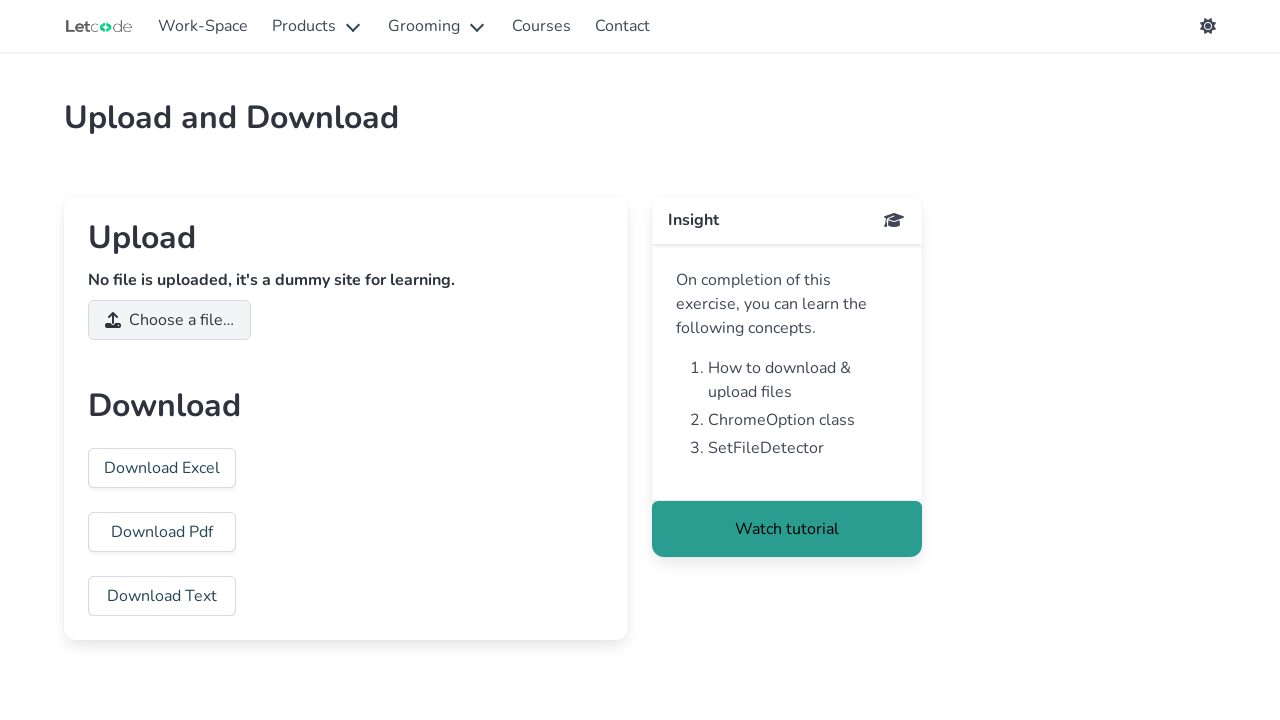

Clicked XLS download button to trigger file download at (162, 468) on #xls
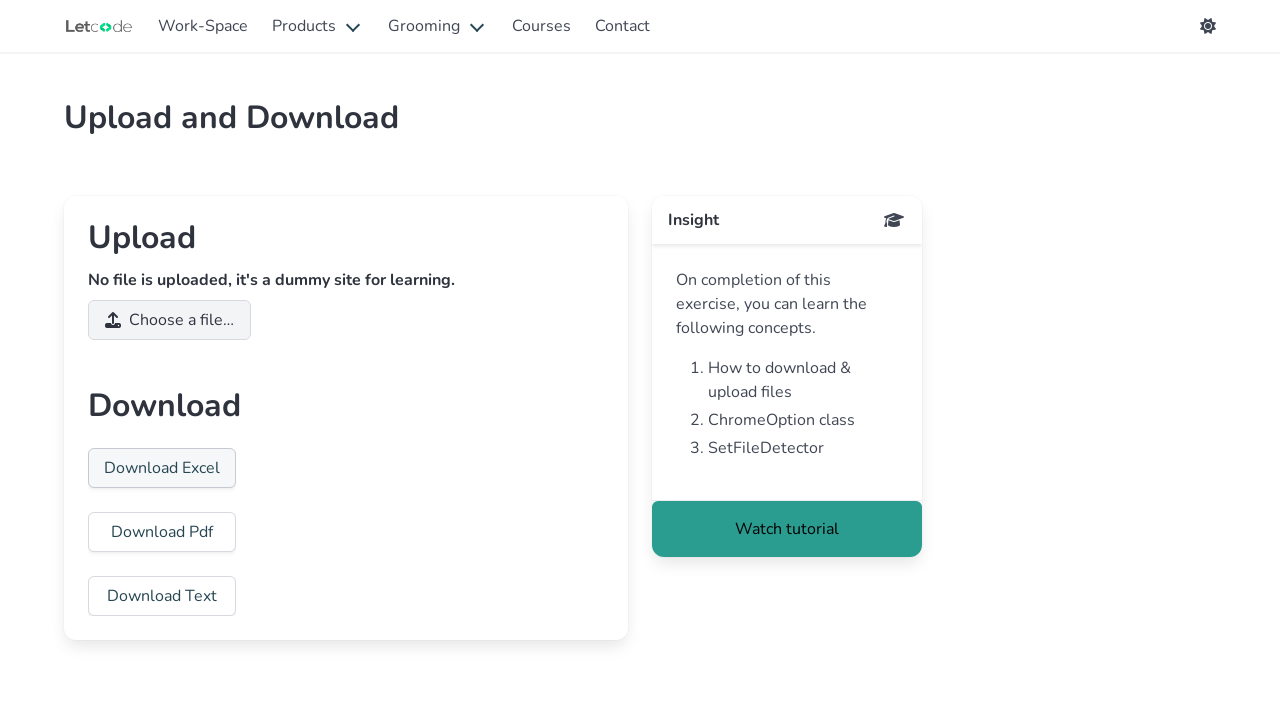

Waited for download to initiate
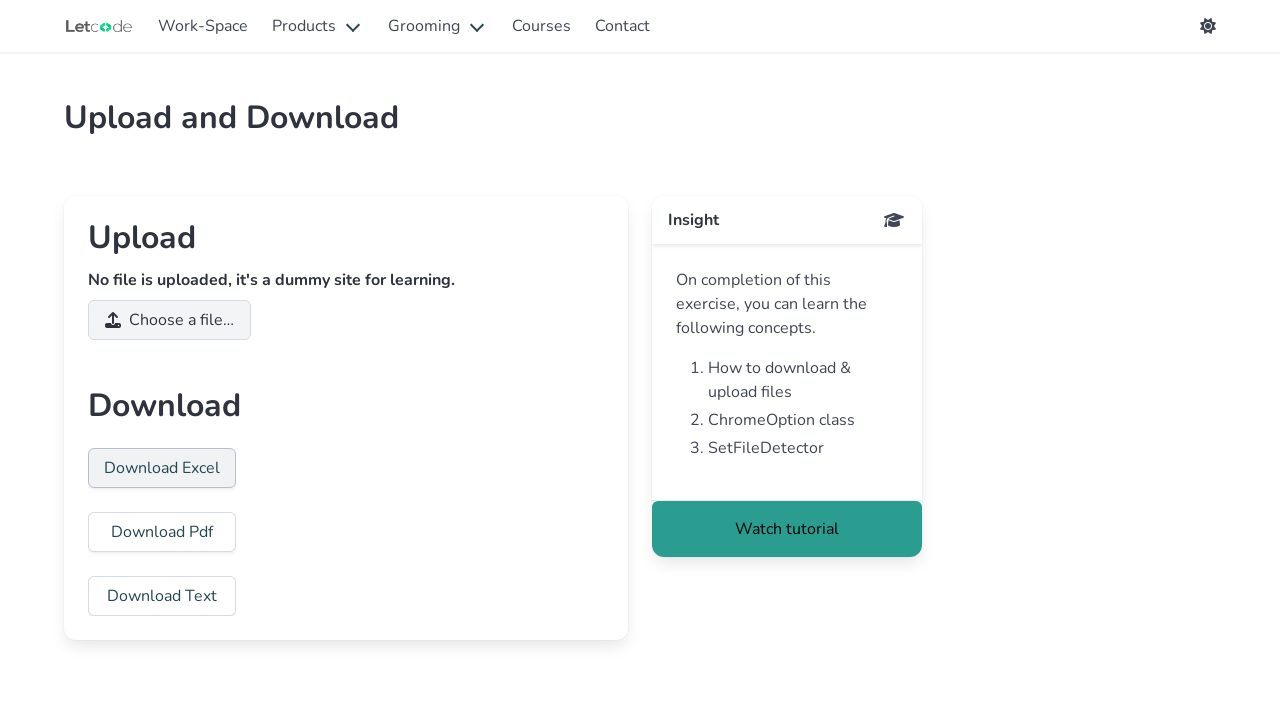

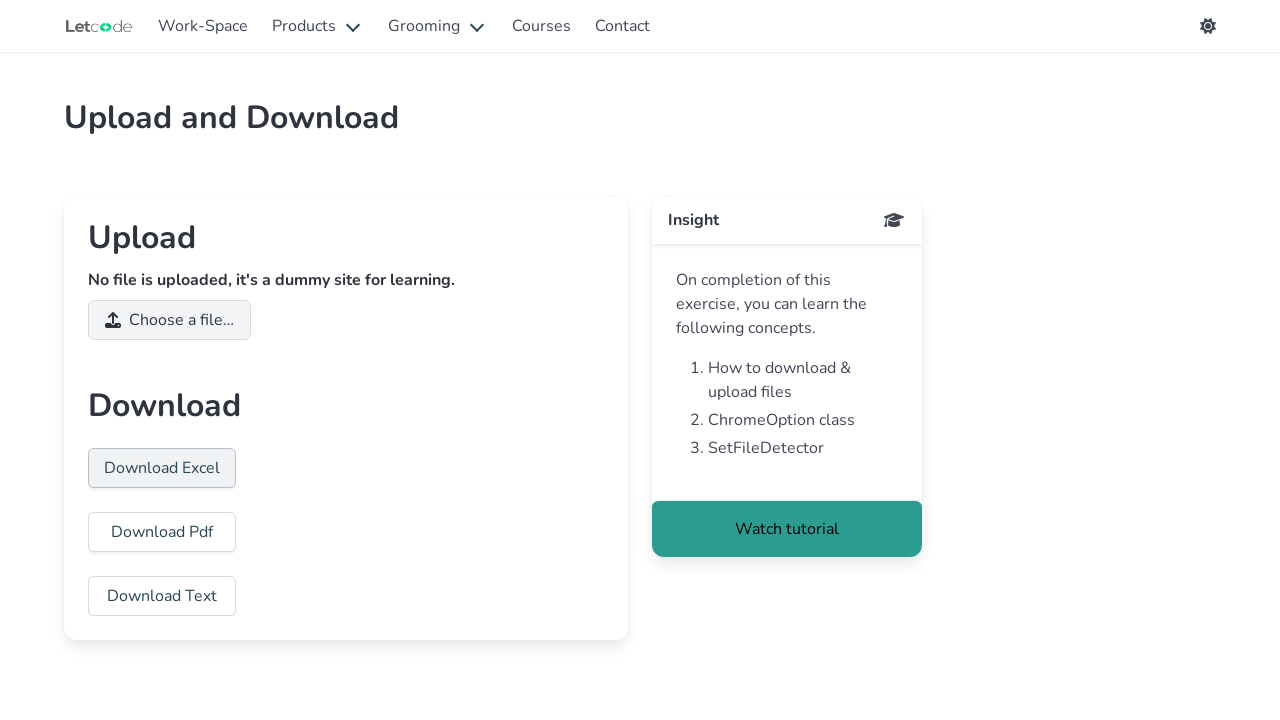